Navigates to a Selenium testing page and retrieves the page title to verify the page loaded correctly

Starting URL: https://www.testandquiz.com/selenium/testing.html

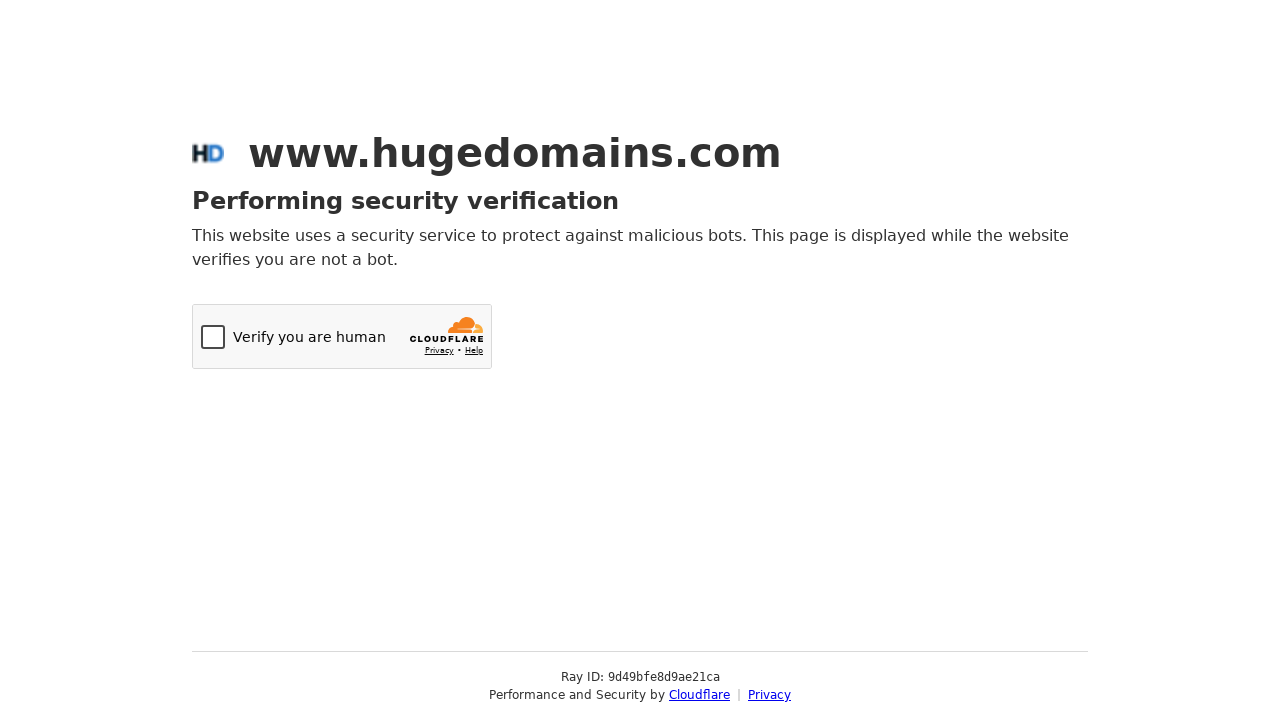

Navigated to Selenium testing page
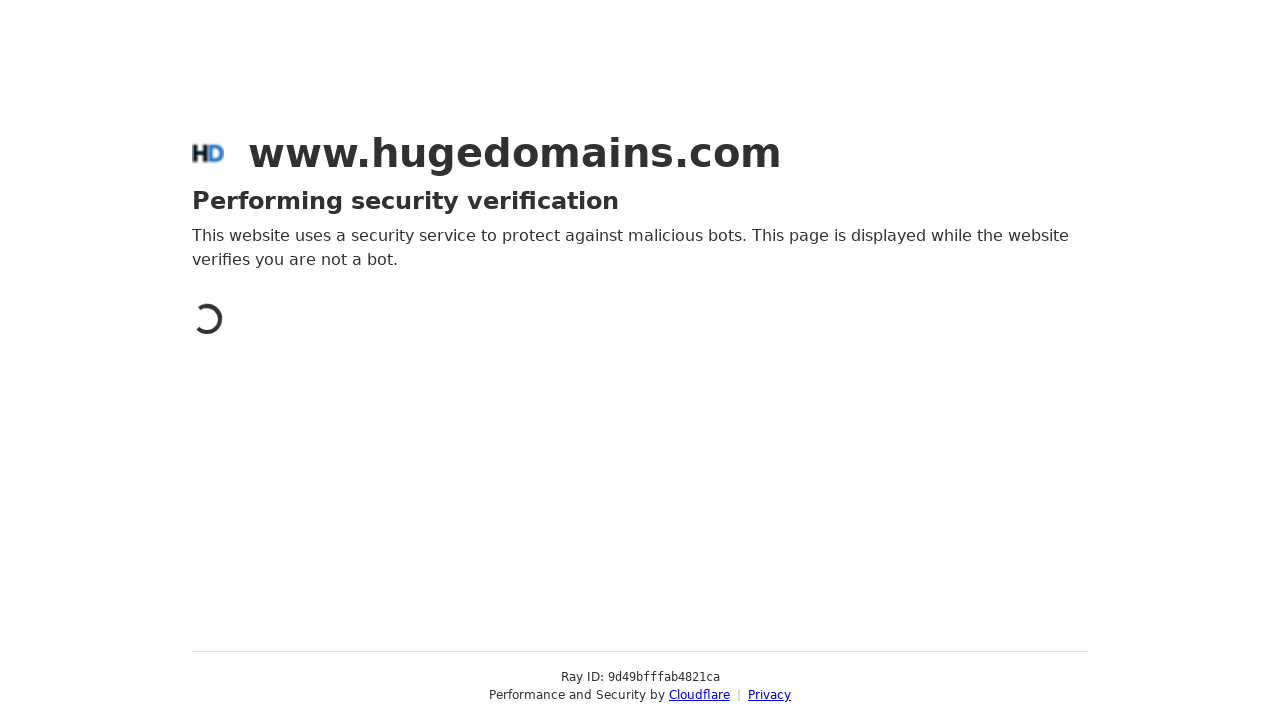

Page loaded and DOM content ready
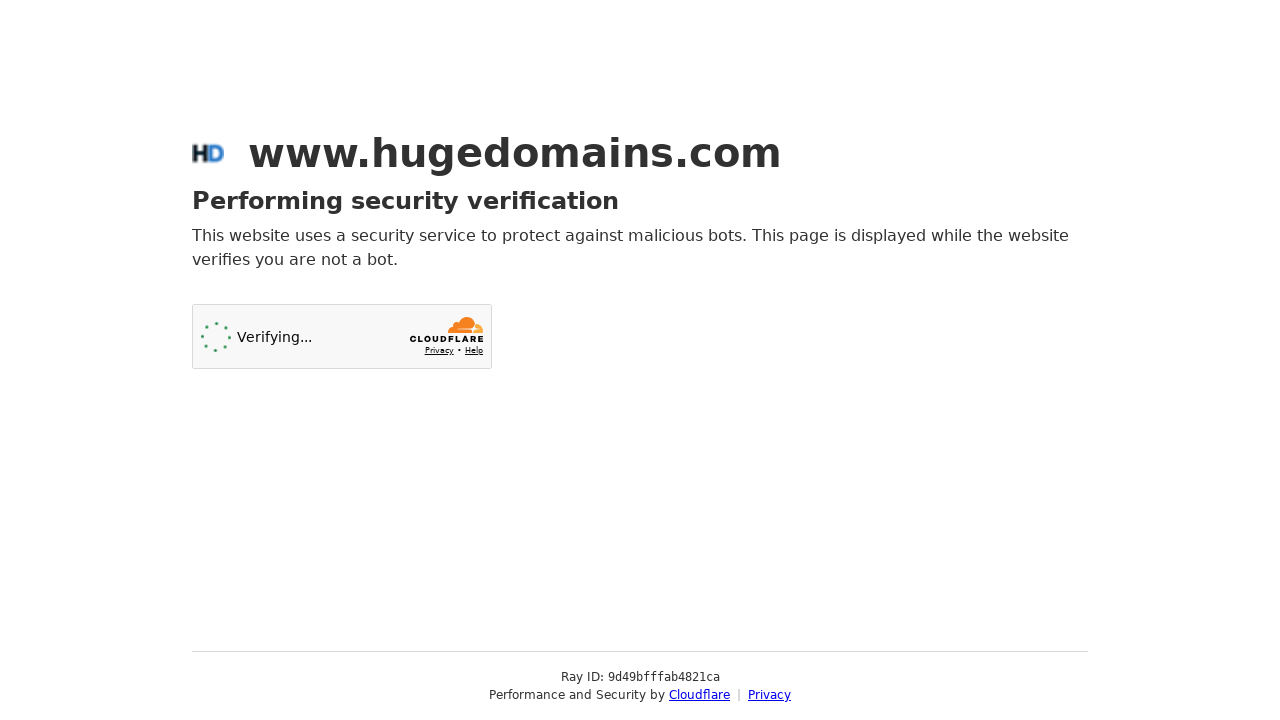

Retrieved page title: 'Just a moment...'
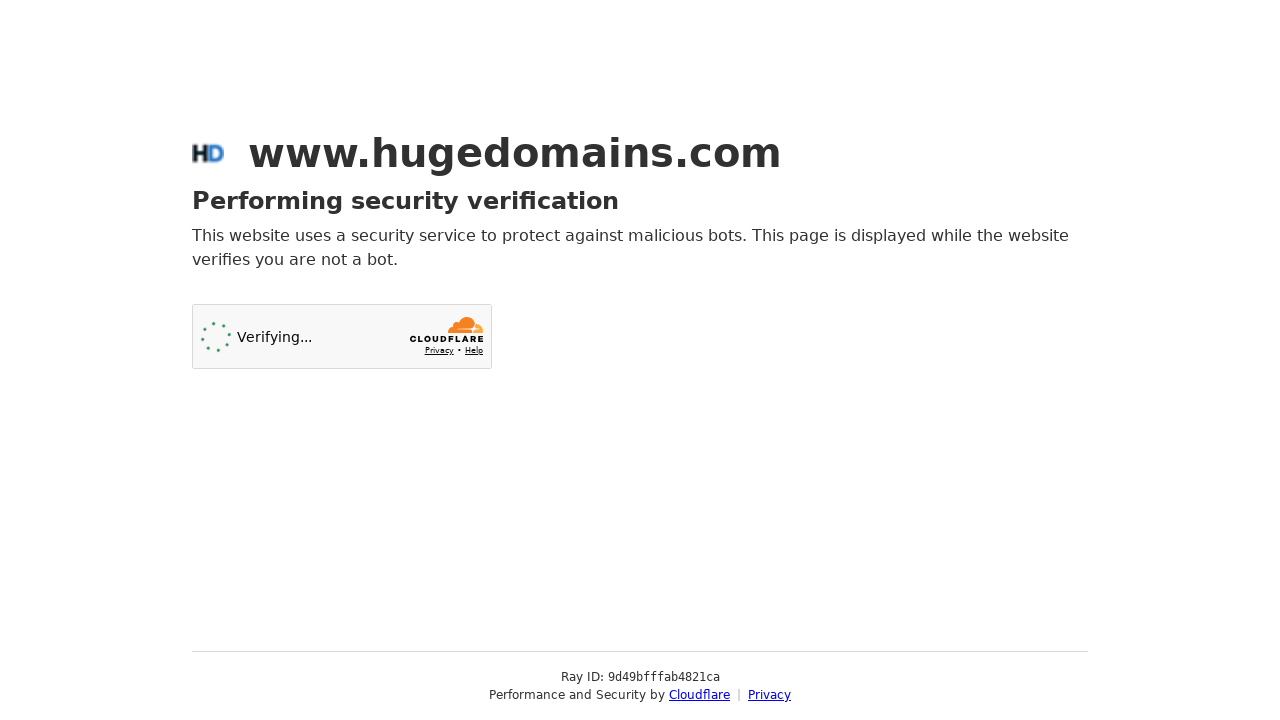

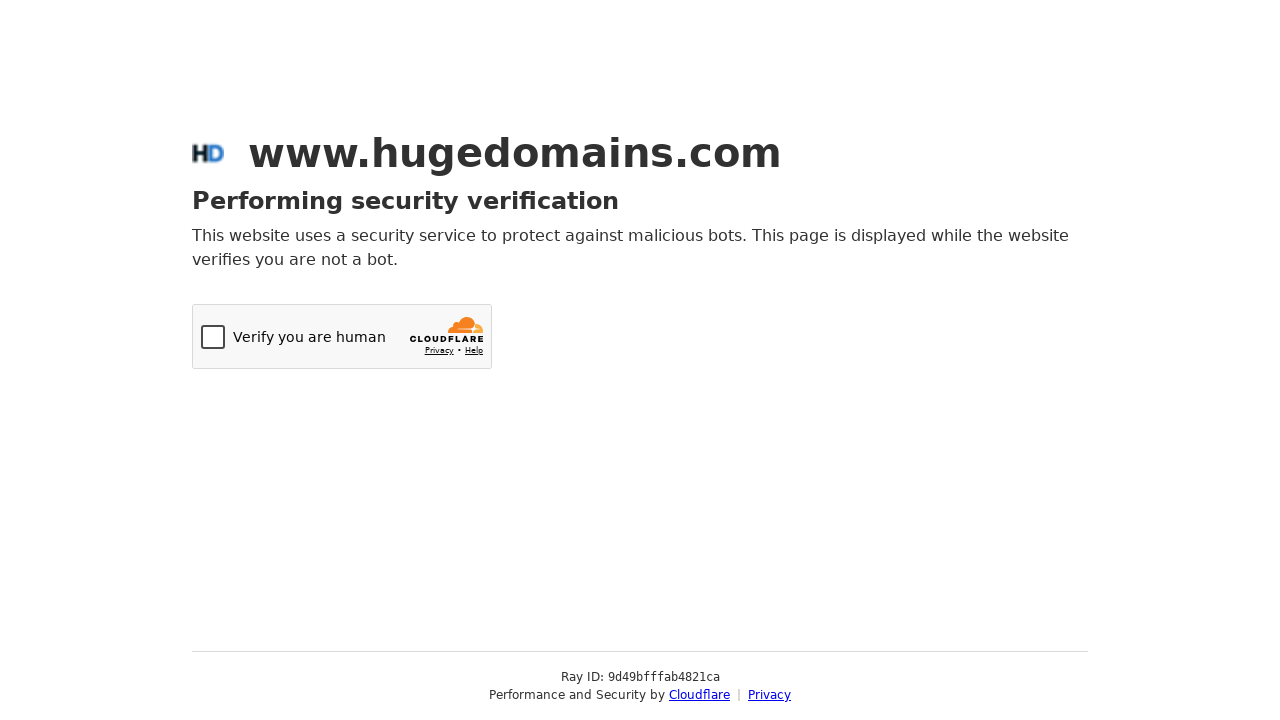